Tests that the Clear completed button is hidden when no items are completed

Starting URL: https://demo.playwright.dev/todomvc

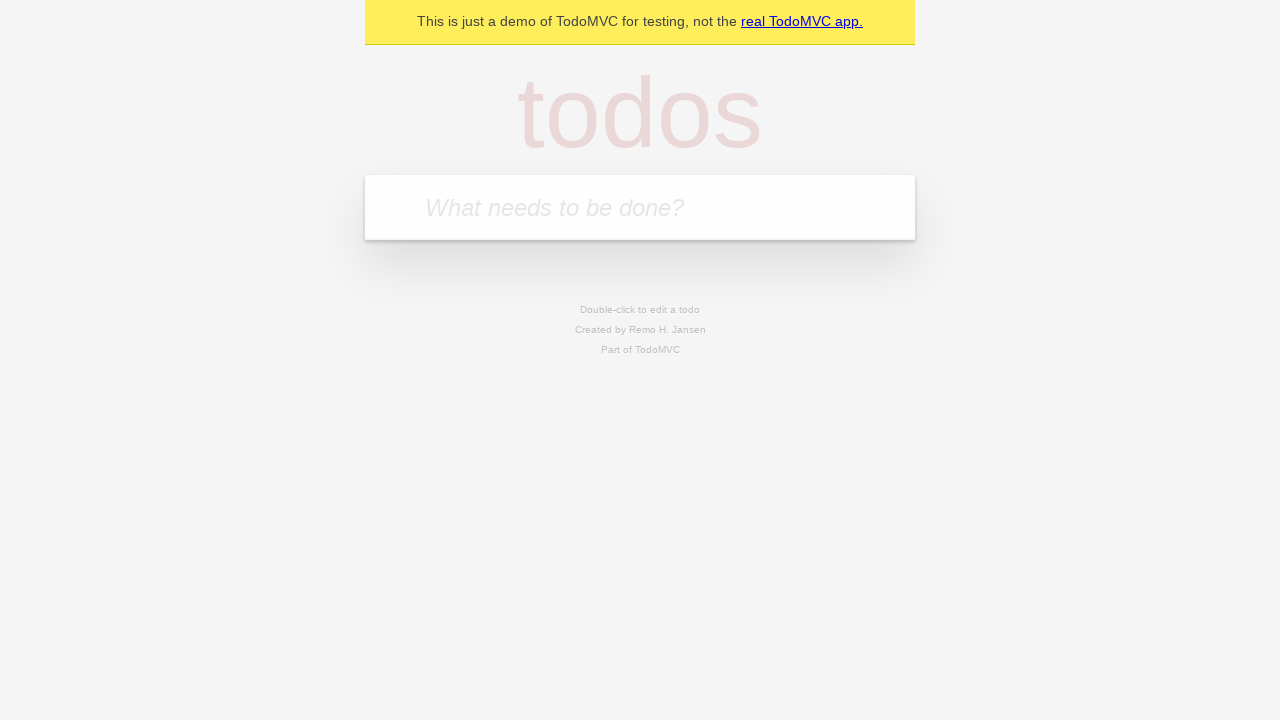

Filled todo input with 'buy some cheese' on internal:attr=[placeholder="What needs to be done?"i]
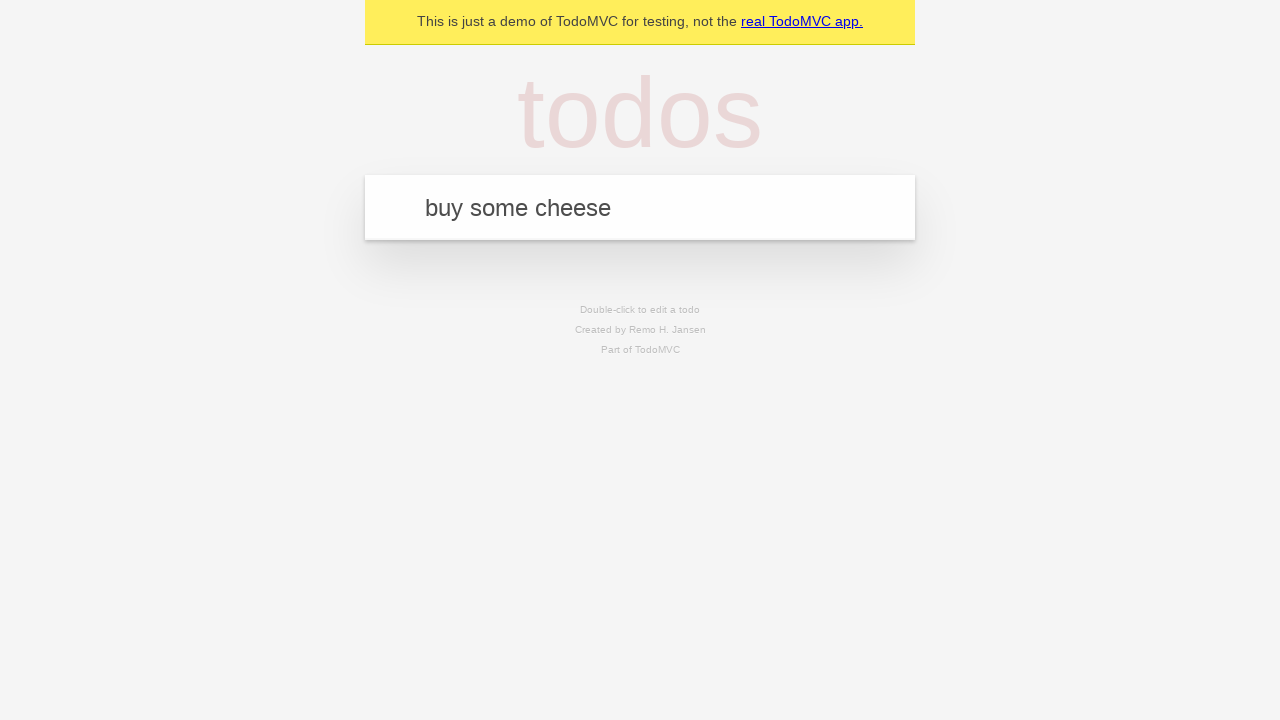

Pressed Enter to create first todo item on internal:attr=[placeholder="What needs to be done?"i]
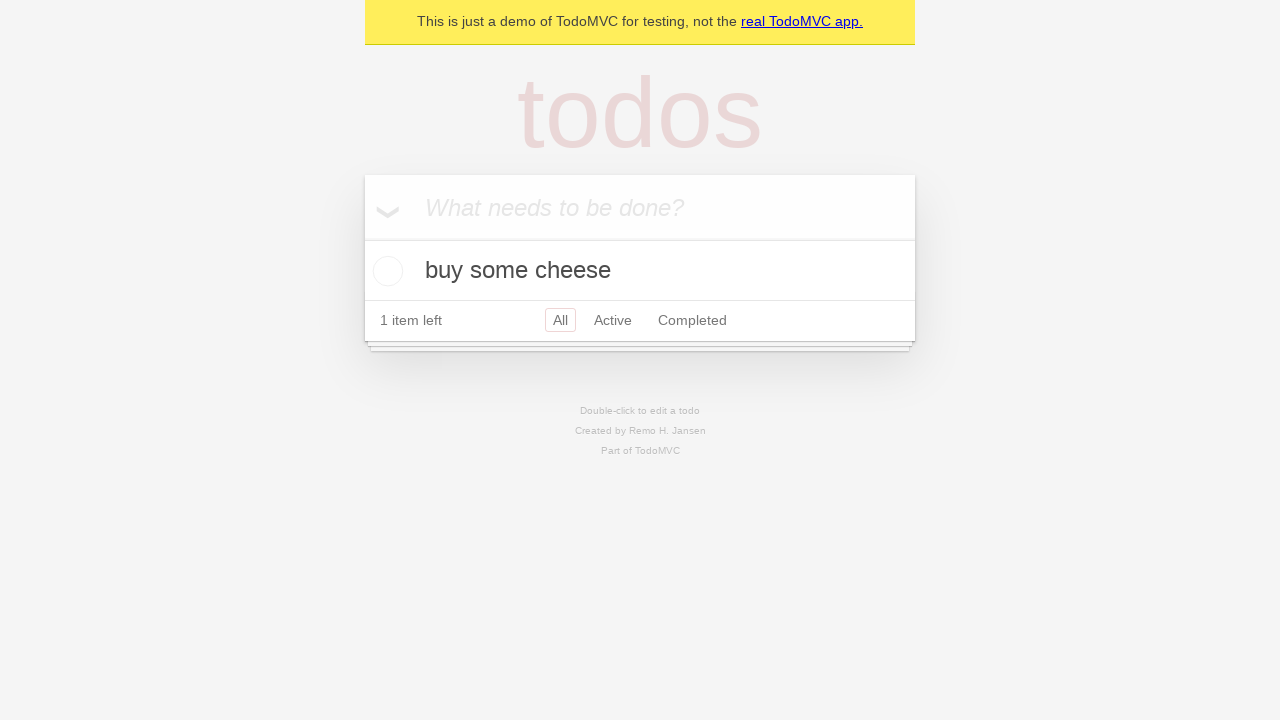

Filled todo input with 'feed the cat' on internal:attr=[placeholder="What needs to be done?"i]
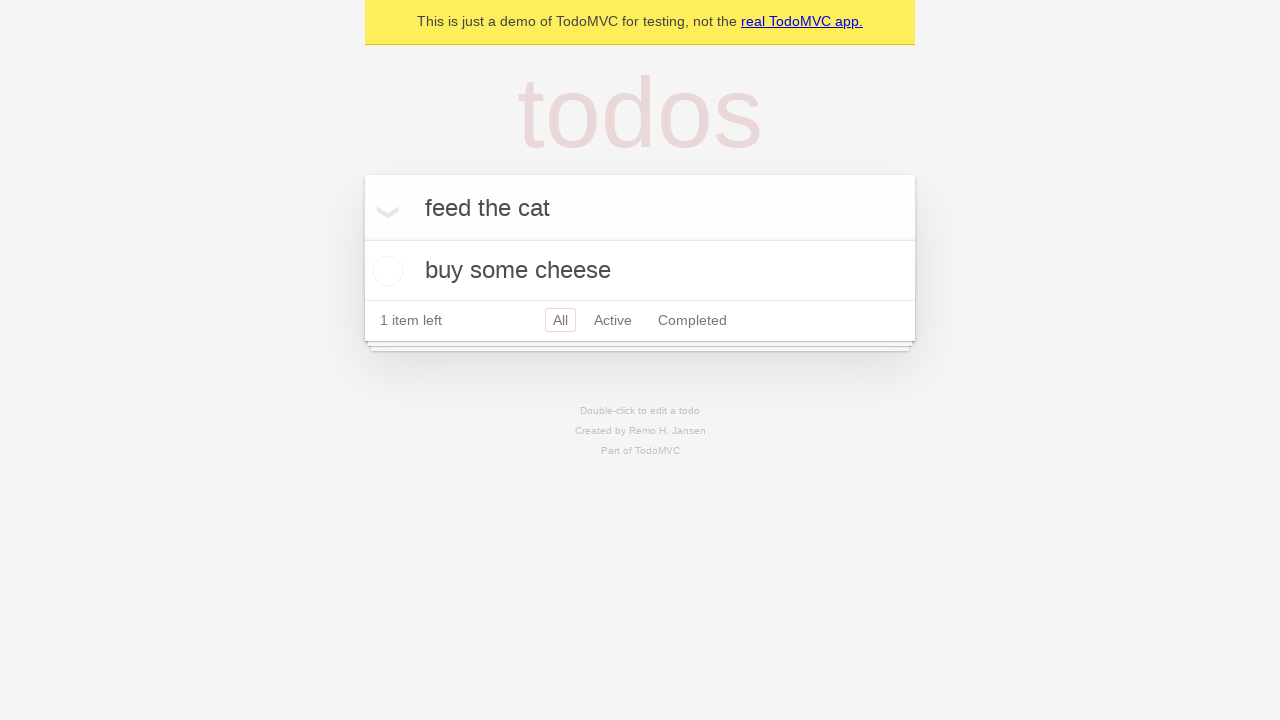

Pressed Enter to create second todo item on internal:attr=[placeholder="What needs to be done?"i]
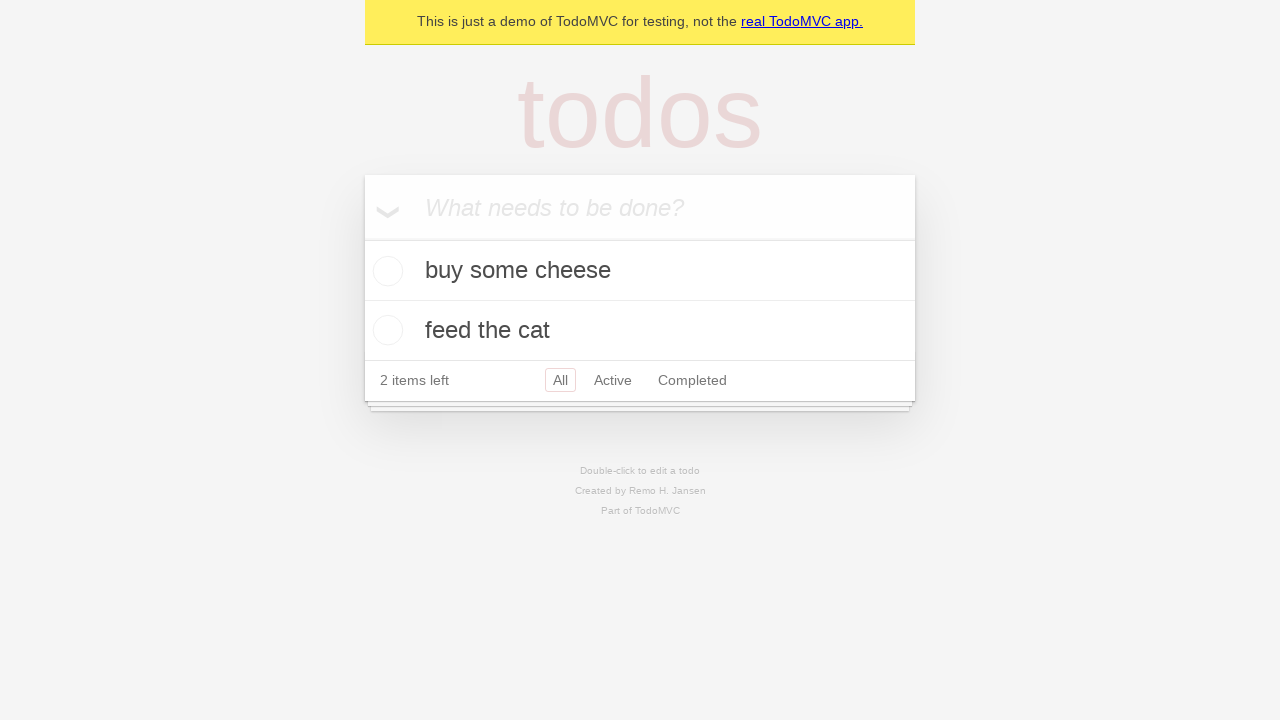

Filled todo input with 'book a doctors appointment' on internal:attr=[placeholder="What needs to be done?"i]
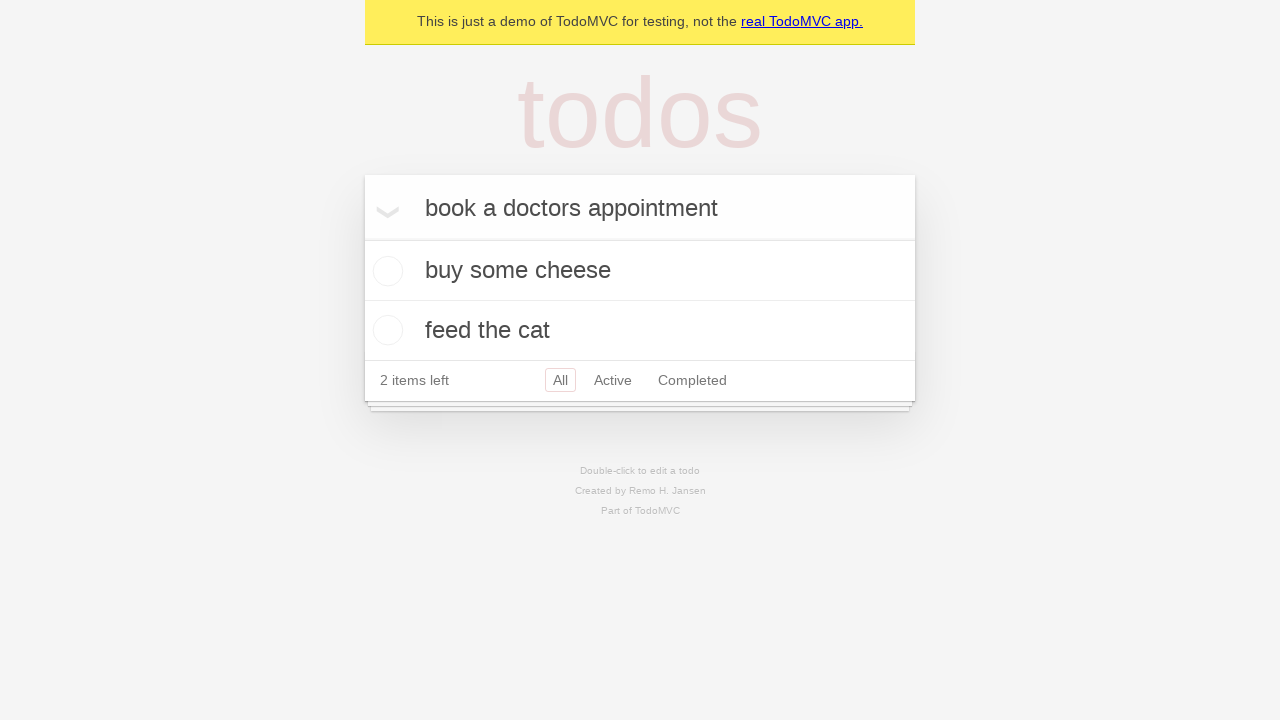

Pressed Enter to create third todo item on internal:attr=[placeholder="What needs to be done?"i]
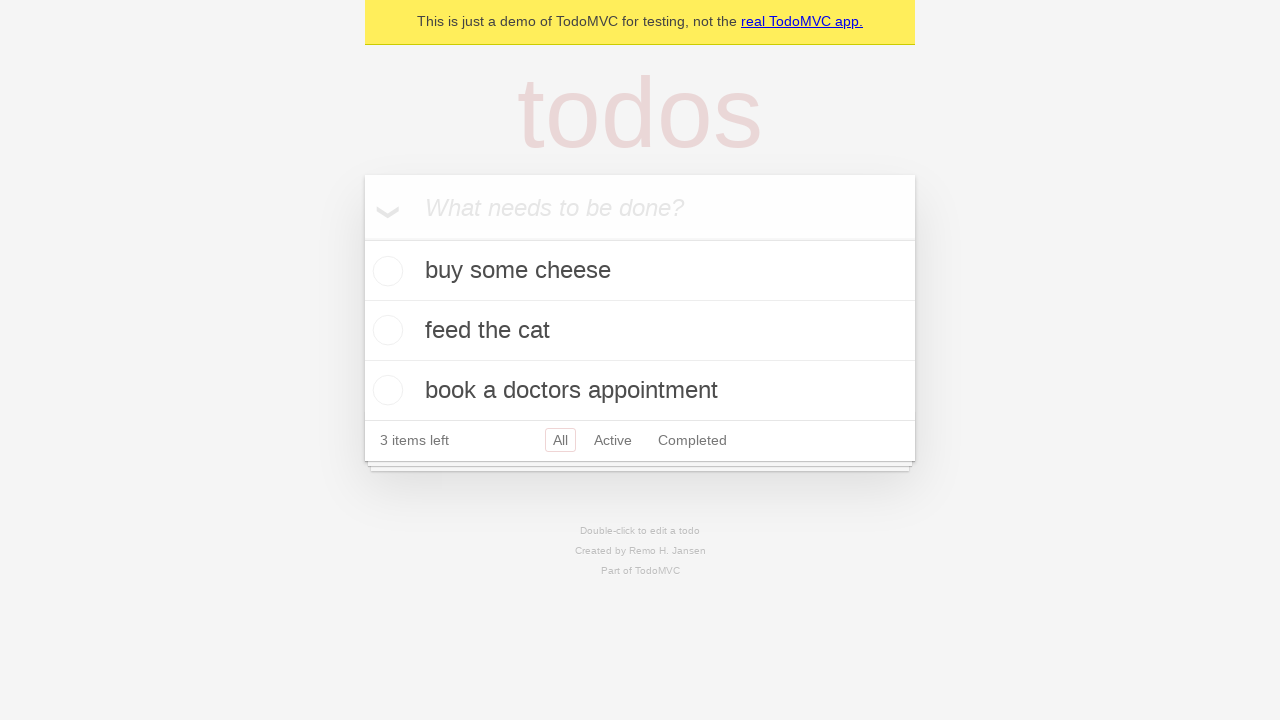

Checked the first todo item as completed at (385, 271) on .todo-list li .toggle >> nth=0
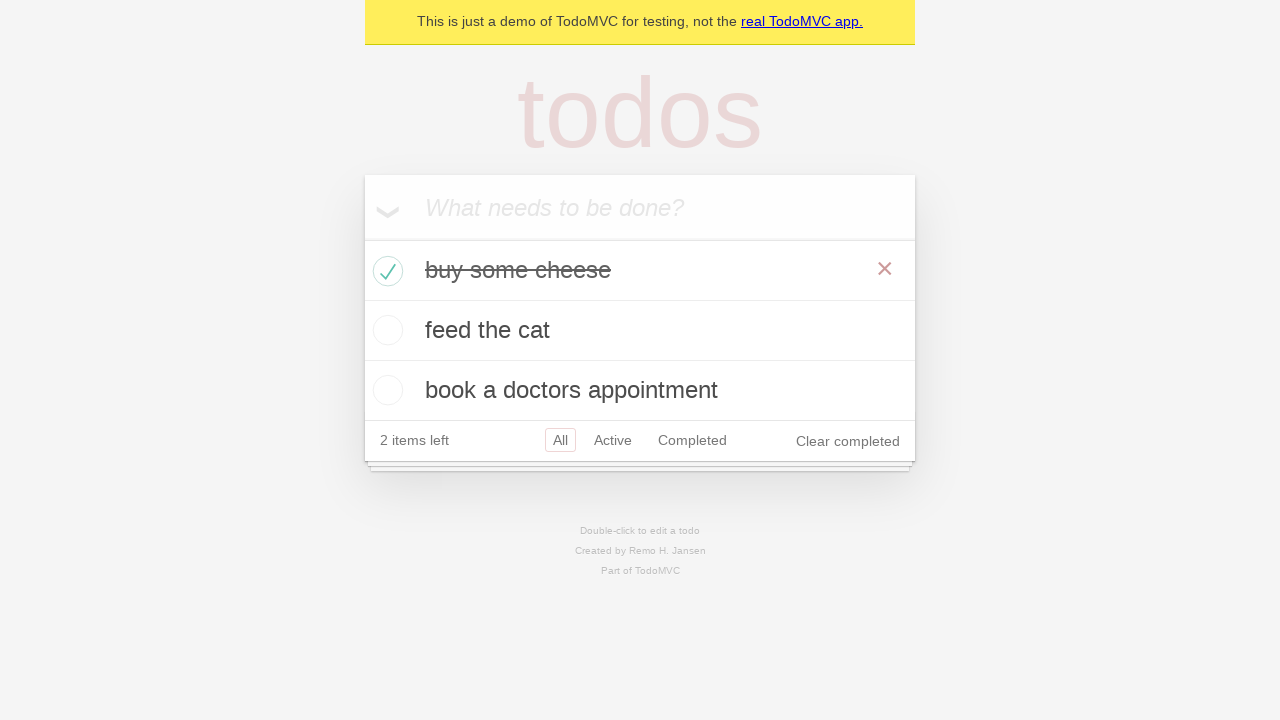

Clicked 'Clear completed' button to remove completed item at (848, 441) on internal:role=button[name="Clear completed"i]
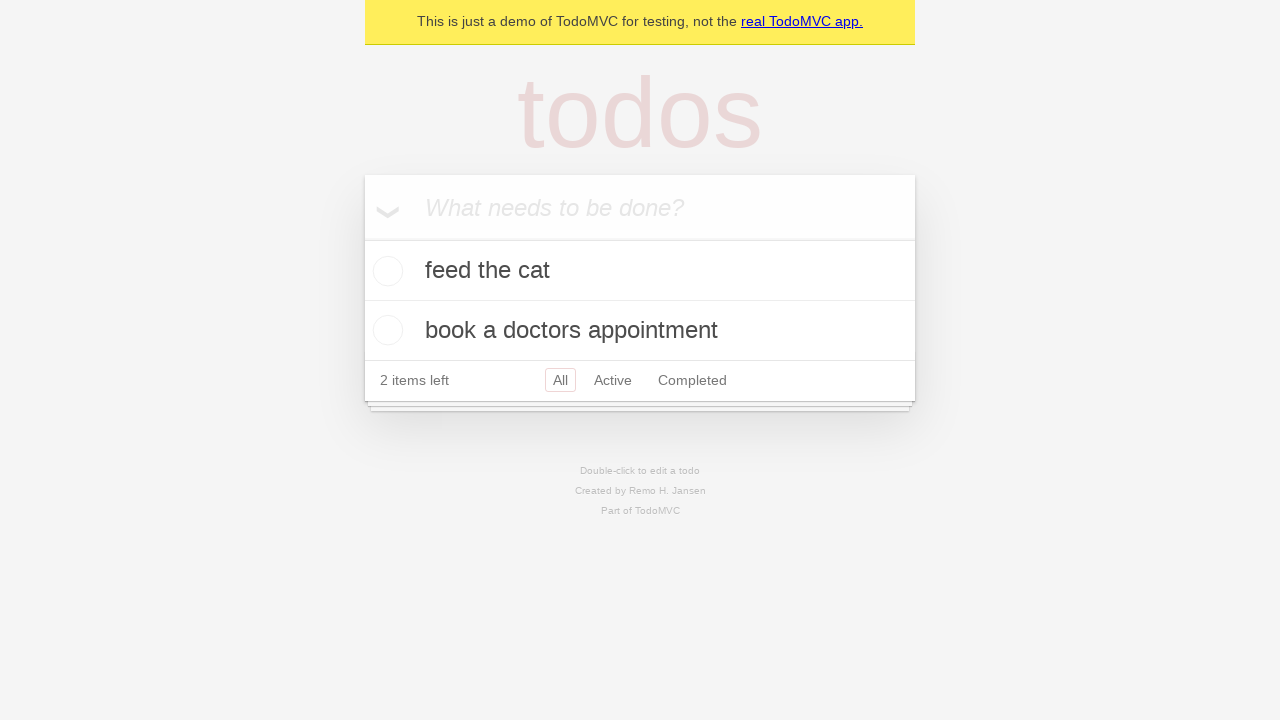

Waited 500ms for Clear completed button to be hidden
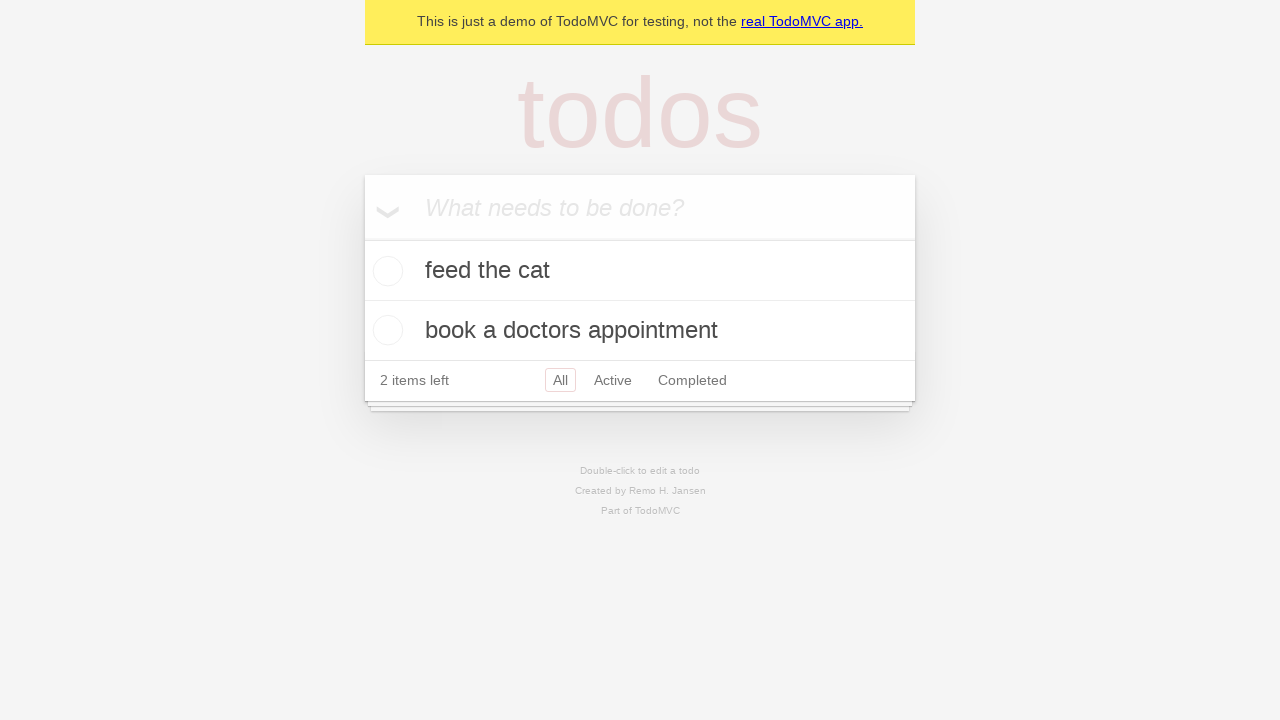

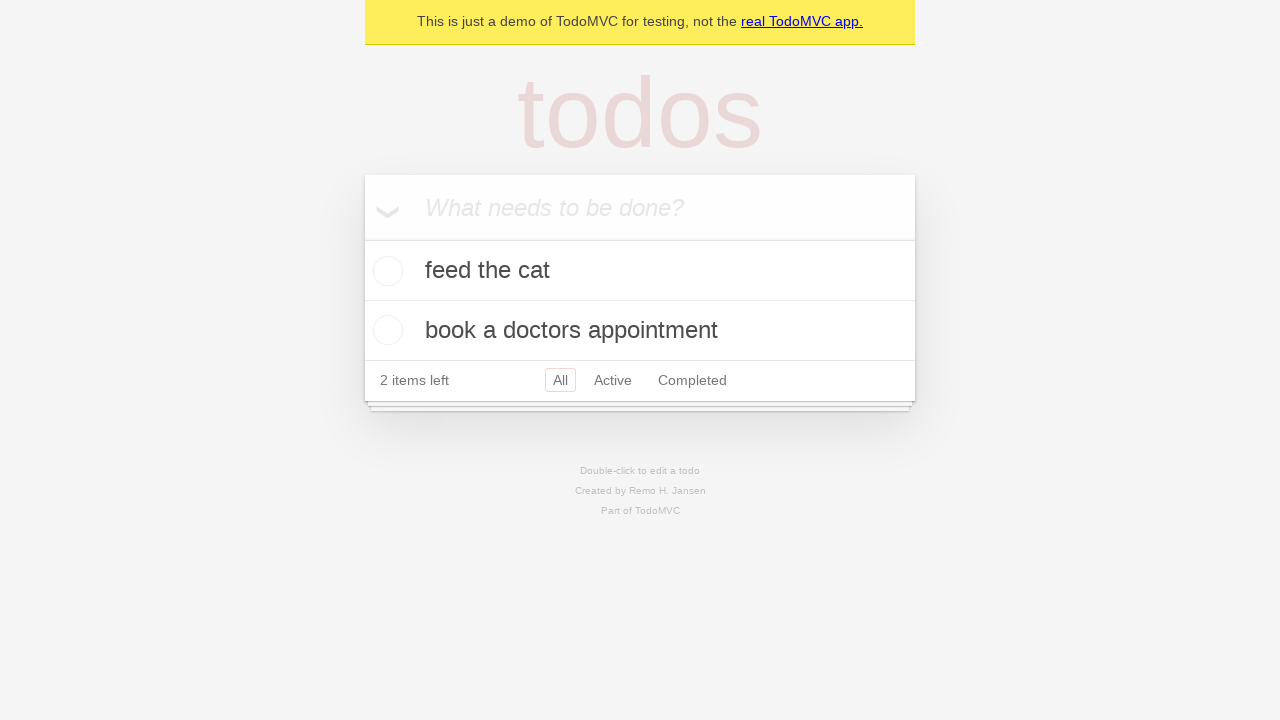